Navigates to the Time and Date world clock page and verifies that the world clock table is present with city and time data displayed.

Starting URL: https://www.timeanddate.com/worldclock/

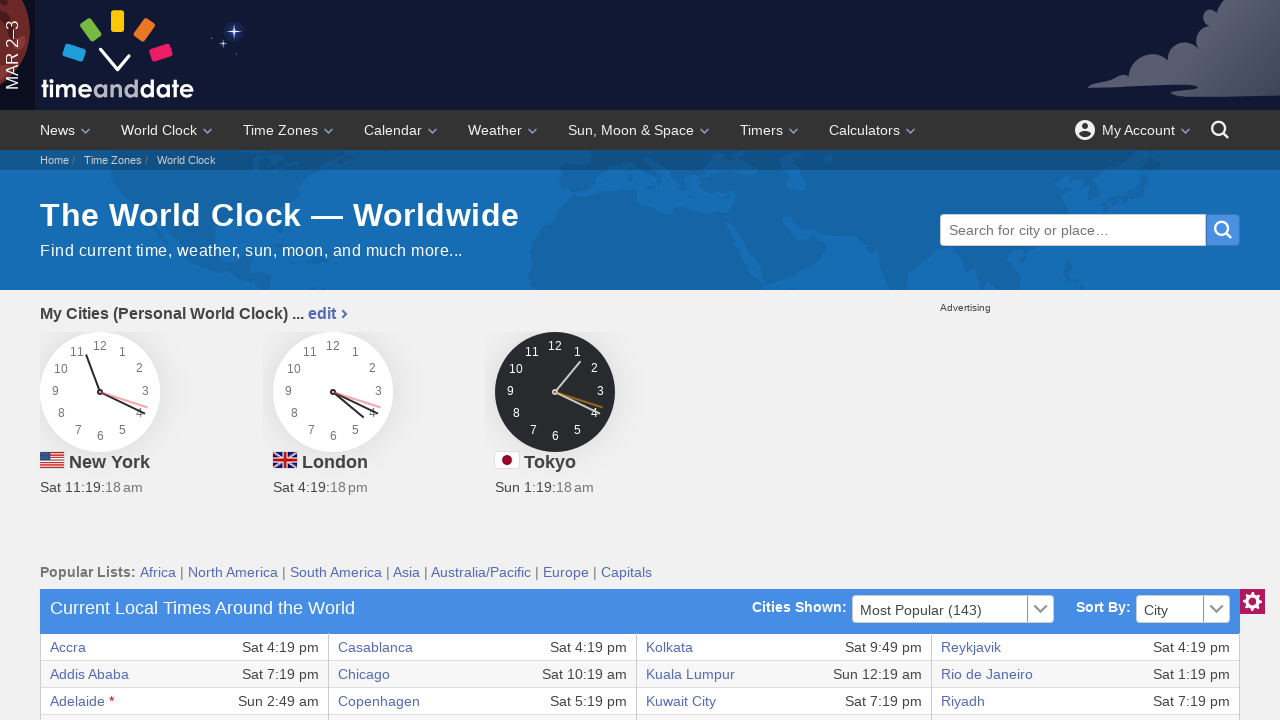

World clock table body loaded
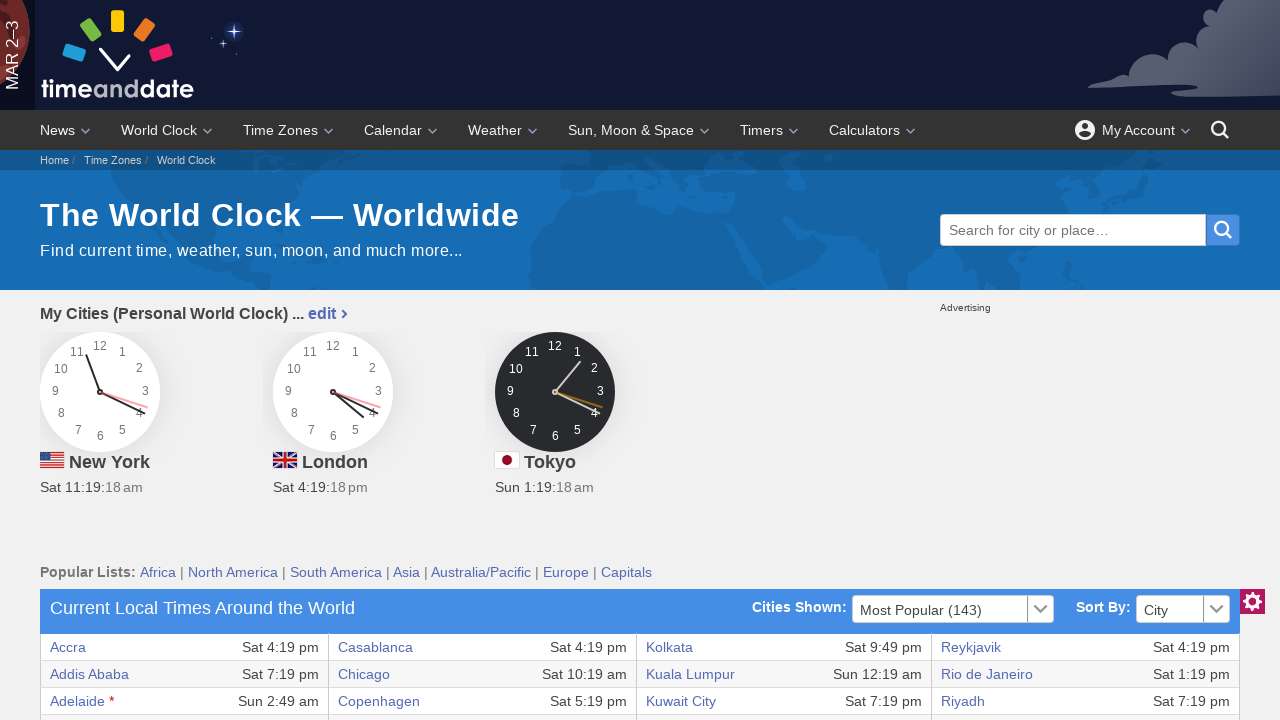

First row of world clock table with city and time data is visible
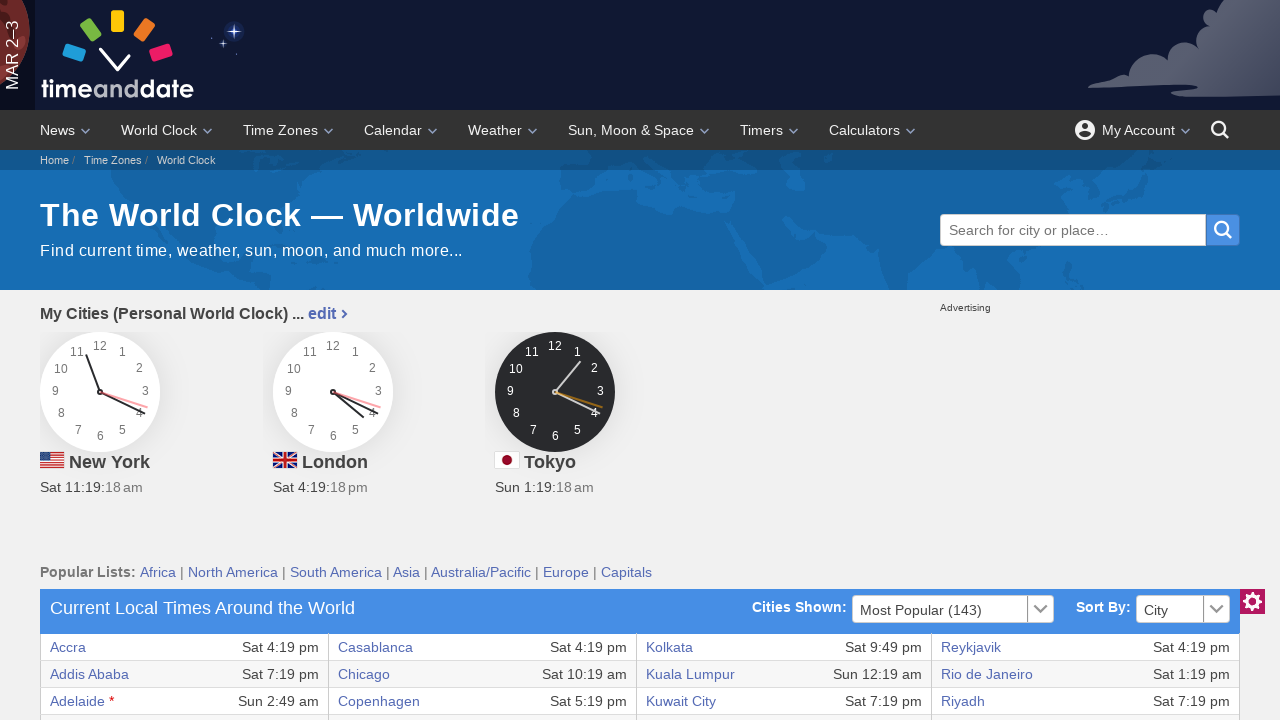

Tenth row of world clock table is visible, confirming multiple rows of data
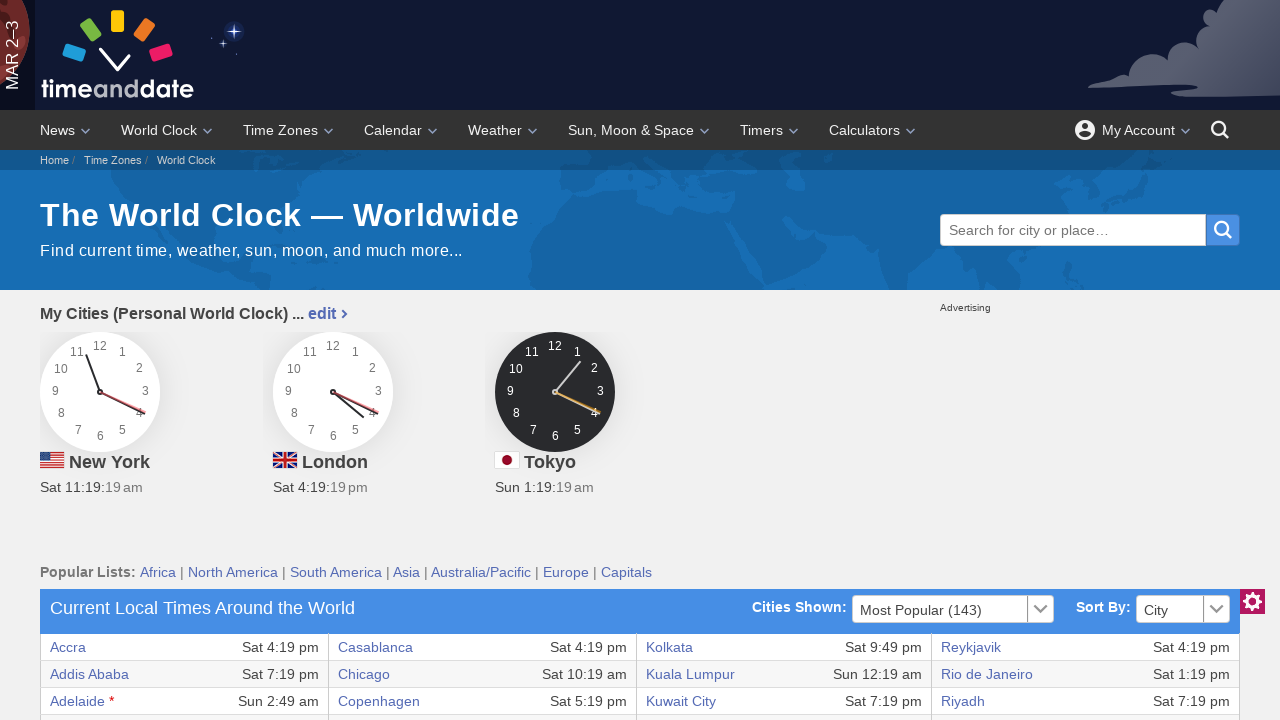

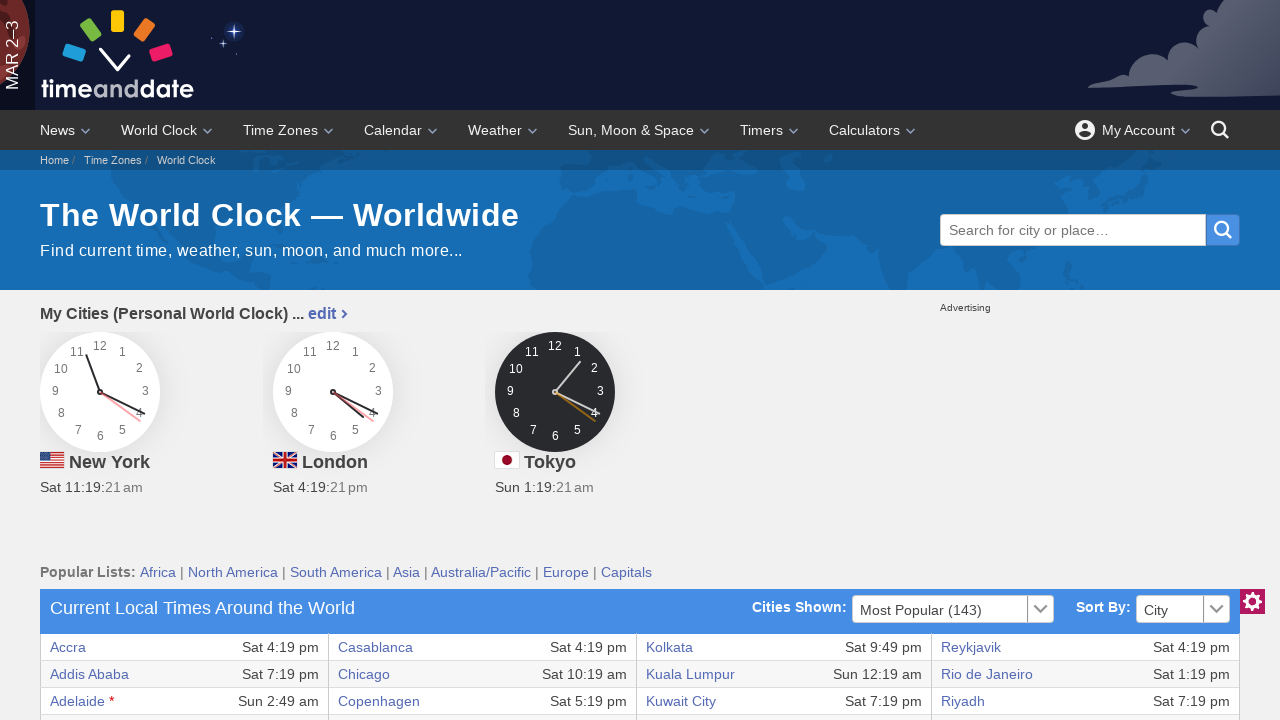